Tests jQuery UI drag and drop functionality by dragging an element from source to target, then navigates to the Resizable page

Starting URL: https://jqueryui.com/

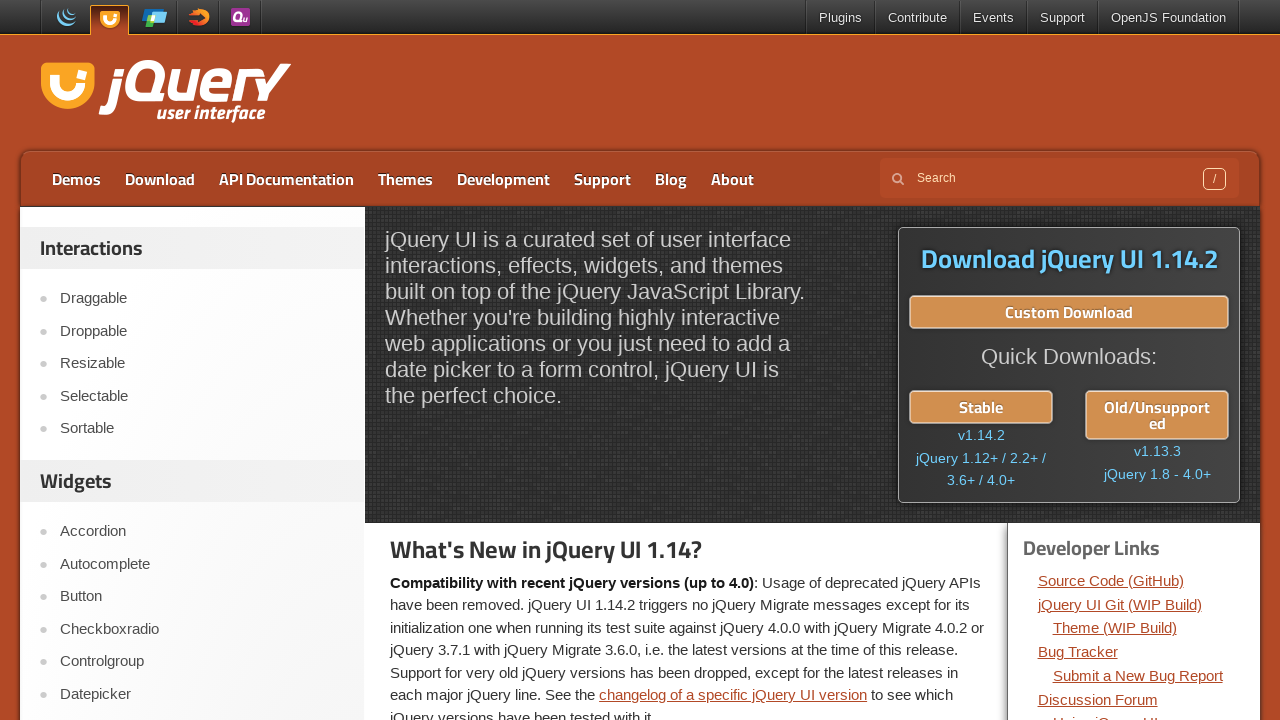

Clicked on the Droppable link at (202, 331) on a:text('Droppable')
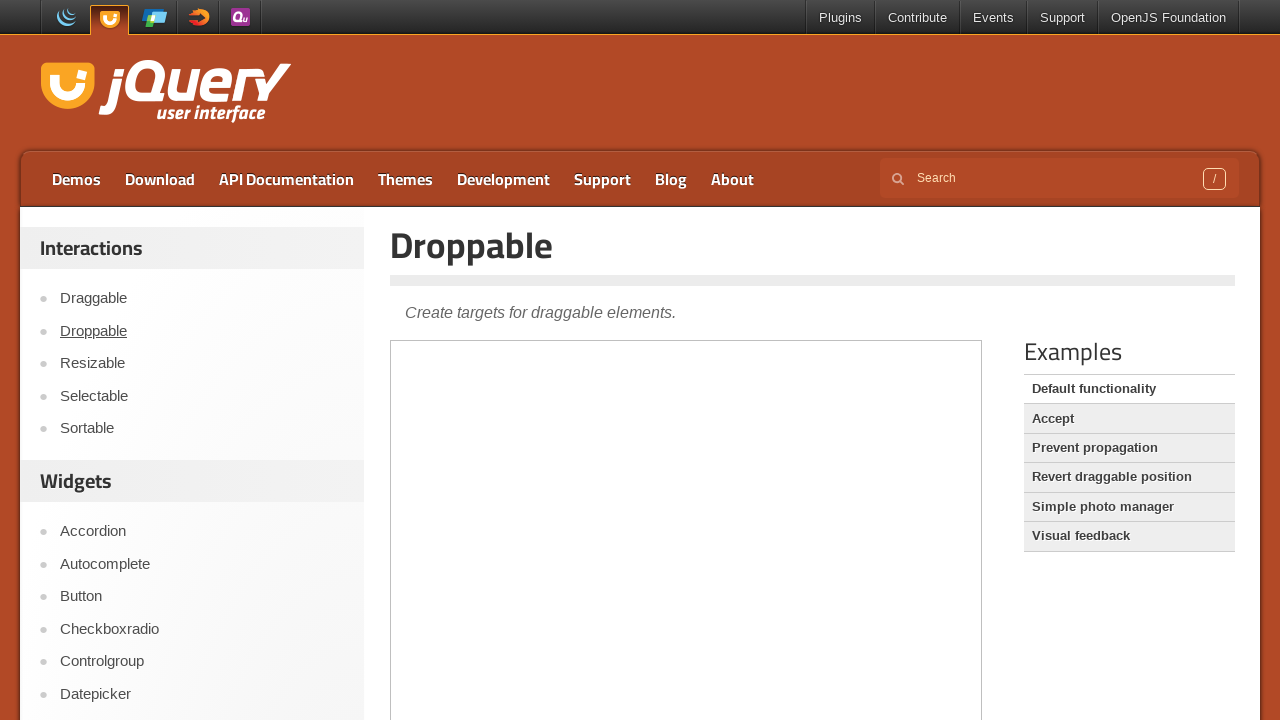

Located the demo iframe
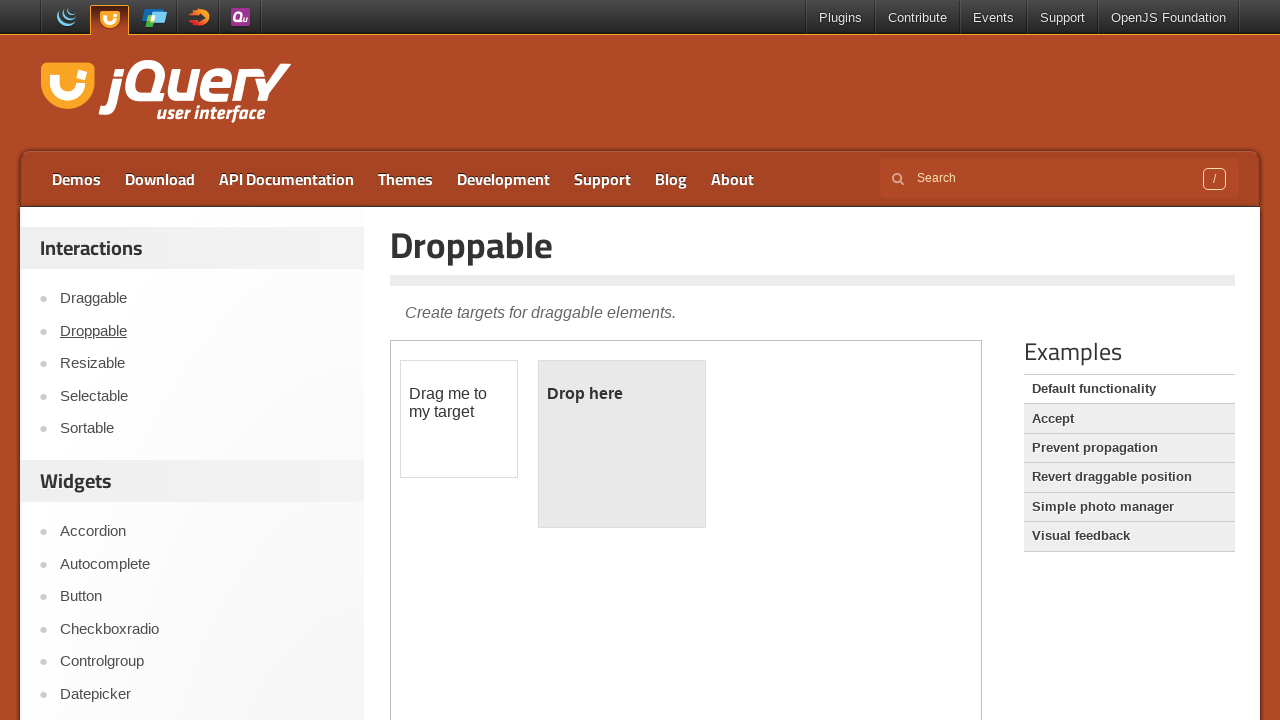

Located draggable element
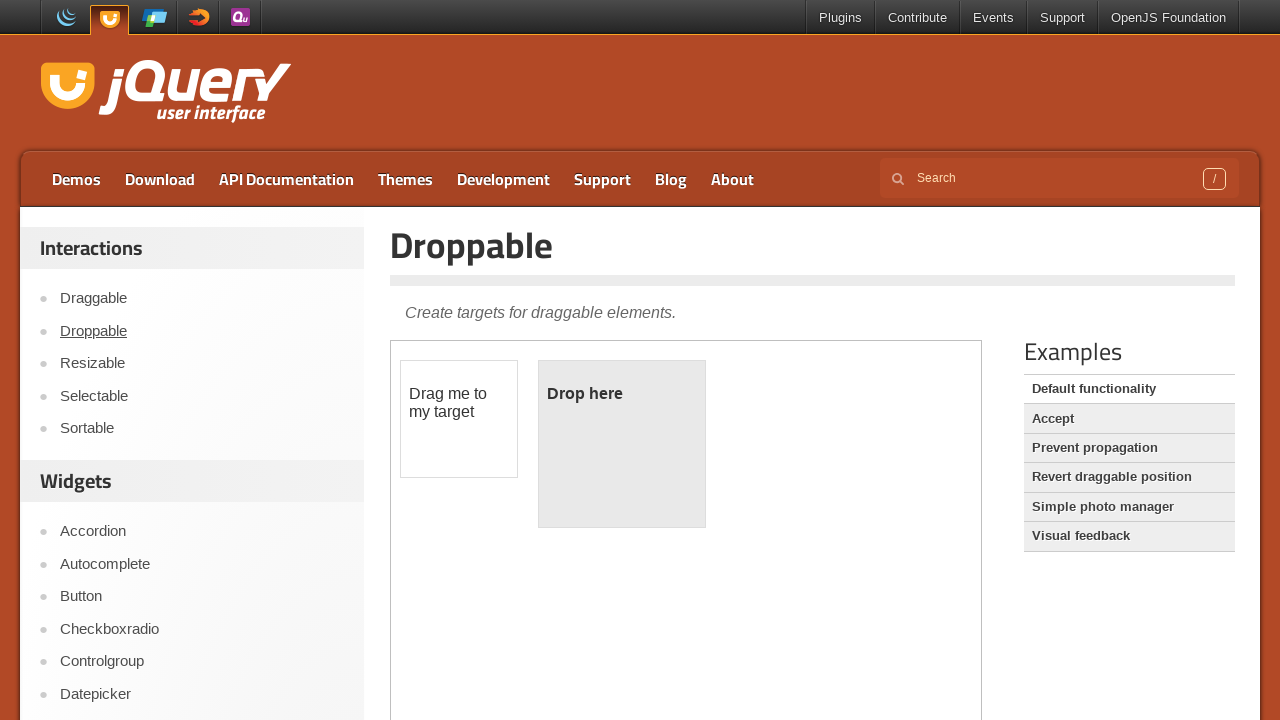

Located droppable element
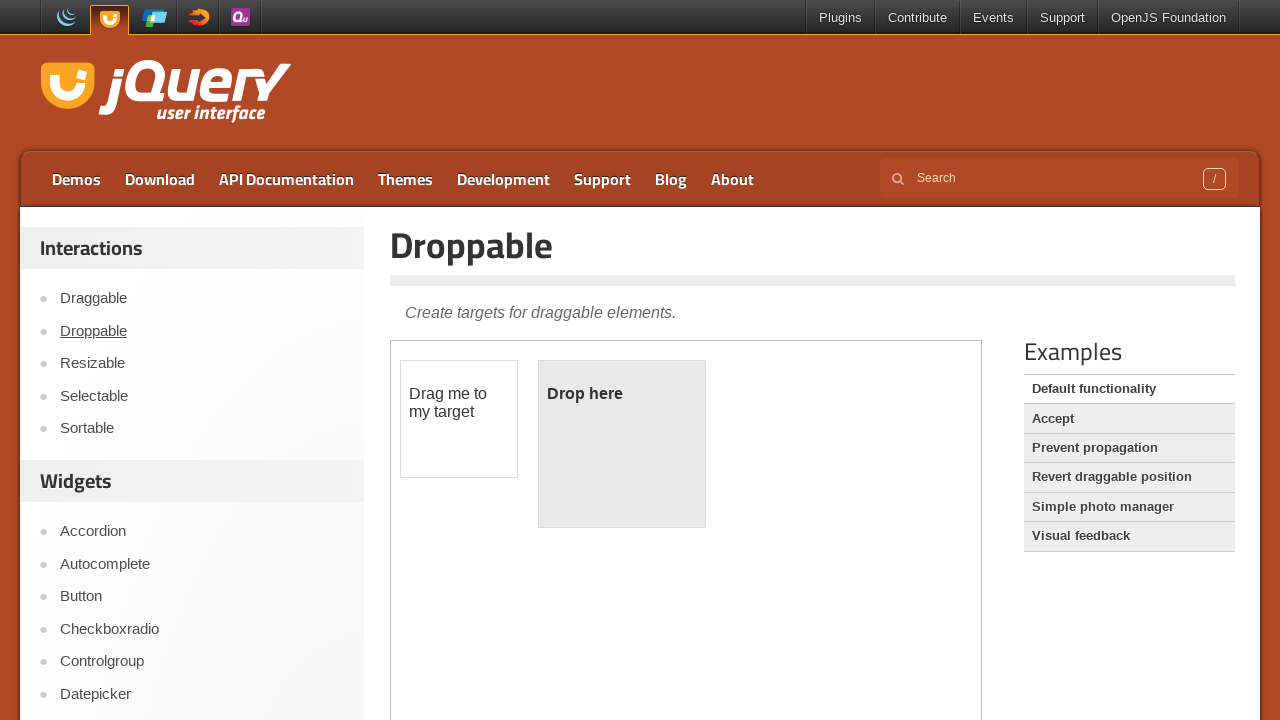

Dragged element from draggable to droppable target at (622, 444)
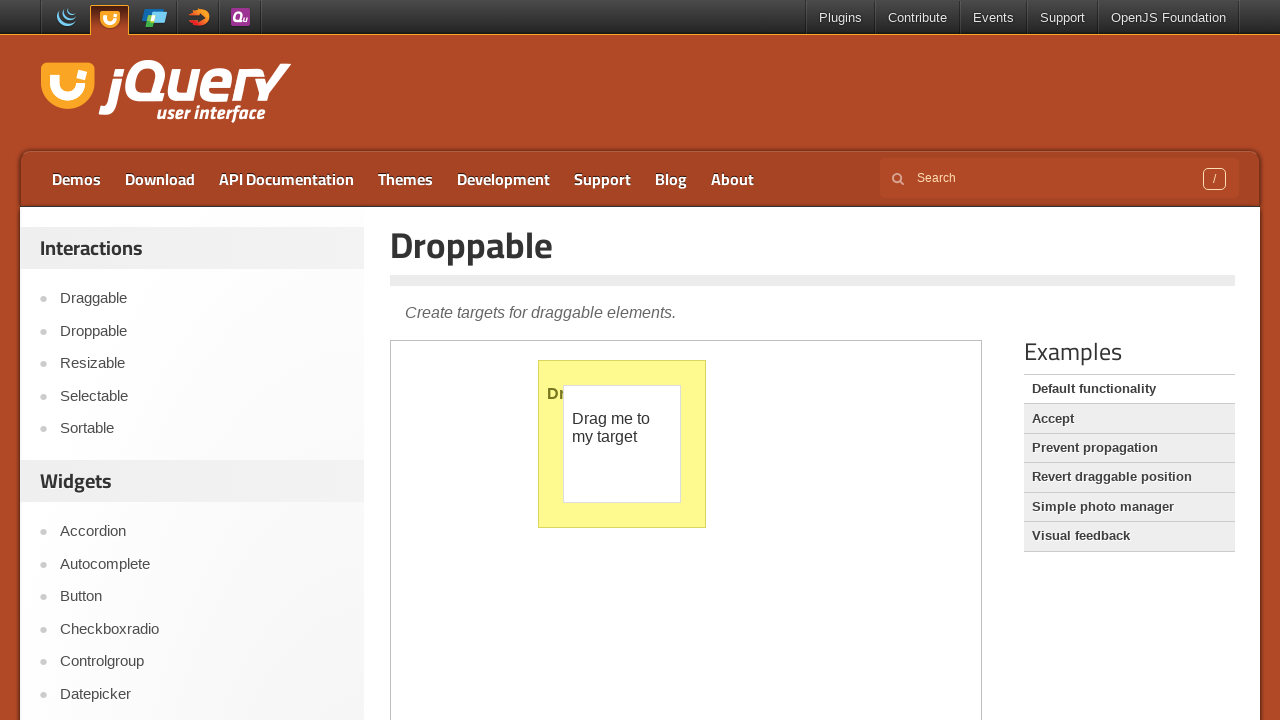

Clicked on the Resizable link to navigate to Resizable page at (202, 364) on a:text('Resizable')
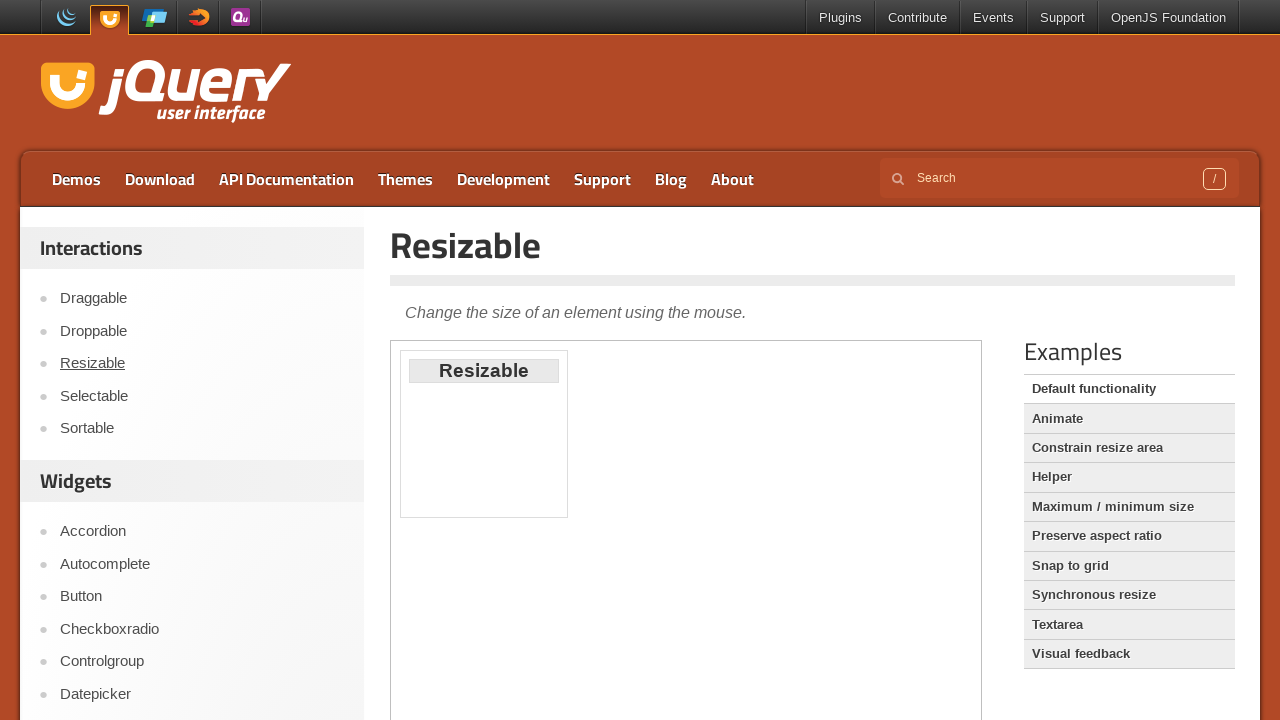

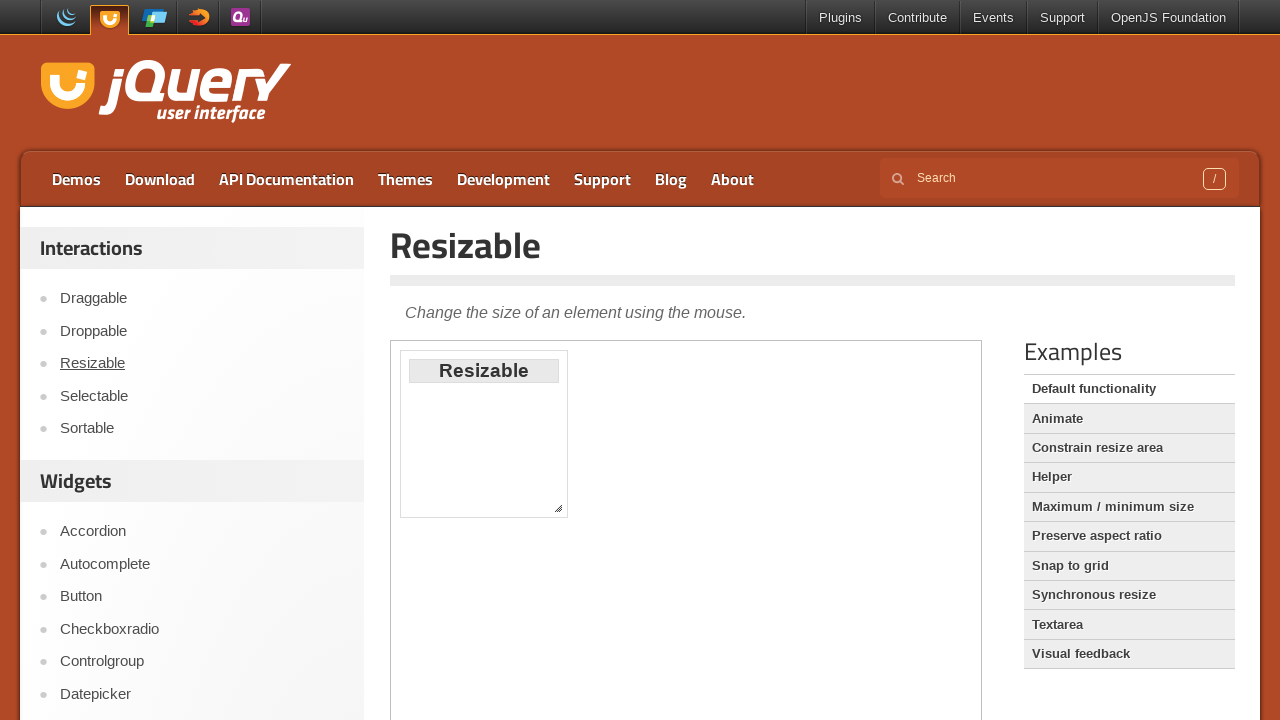